Tests entering multi-line text into a textarea element on a basic form

Starting URL: https://automationfc.github.io/basic-form/

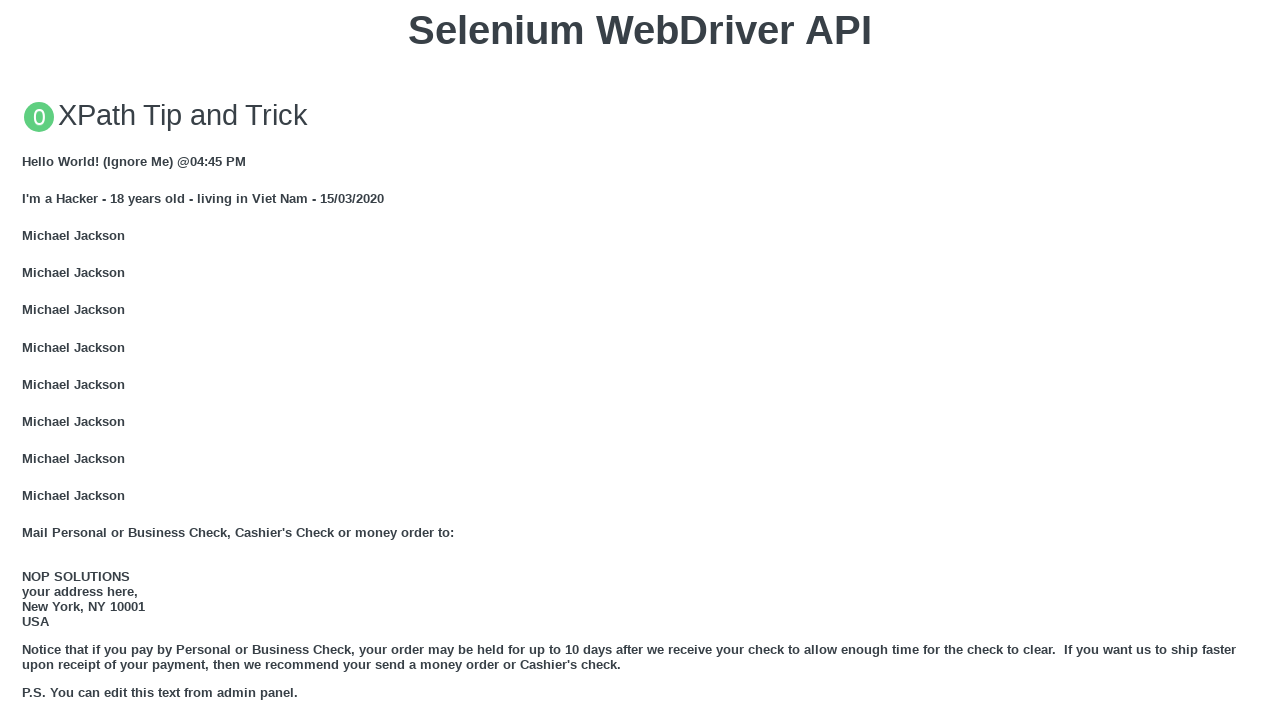

Navigated to basic form page
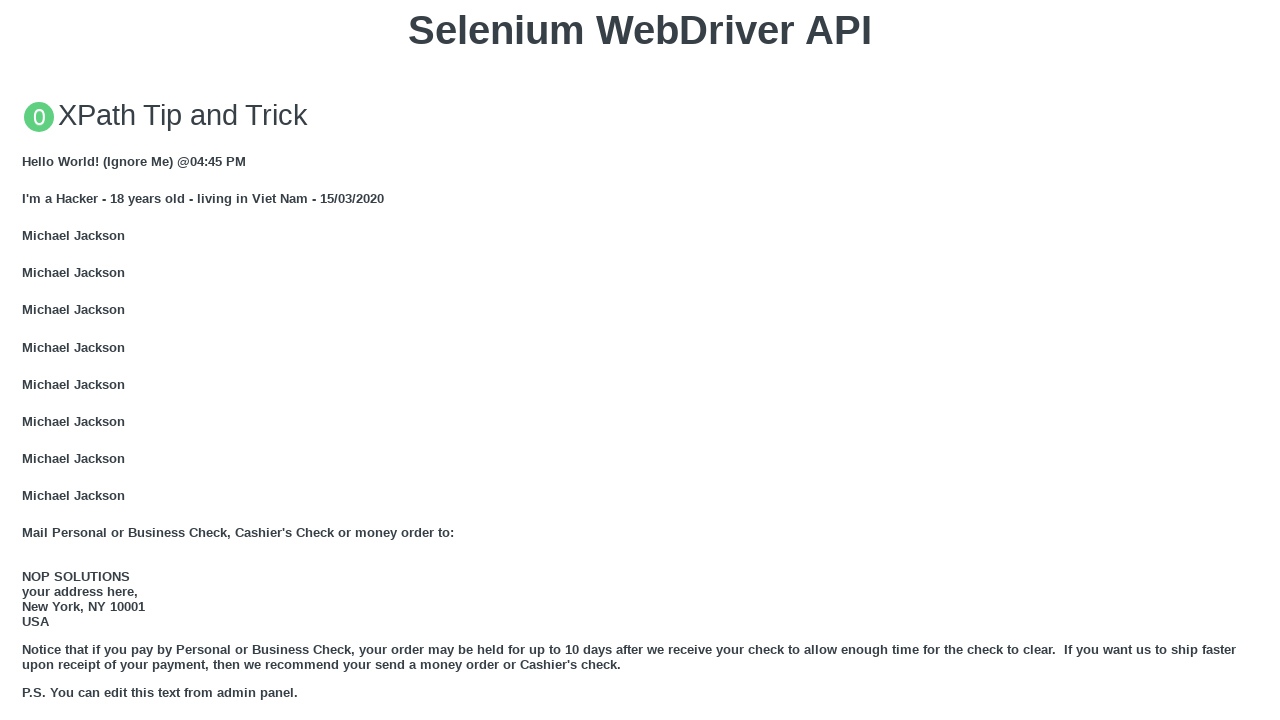

Entered multi-line text into education textarea on textarea#edu
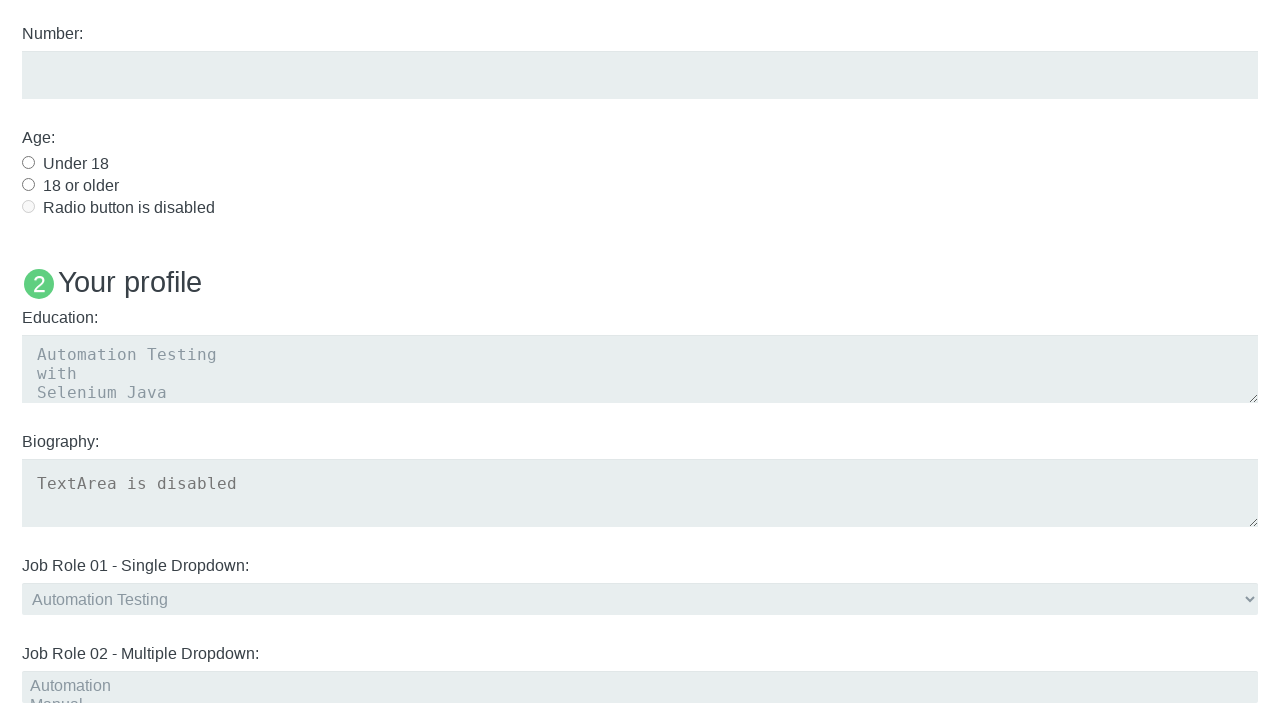

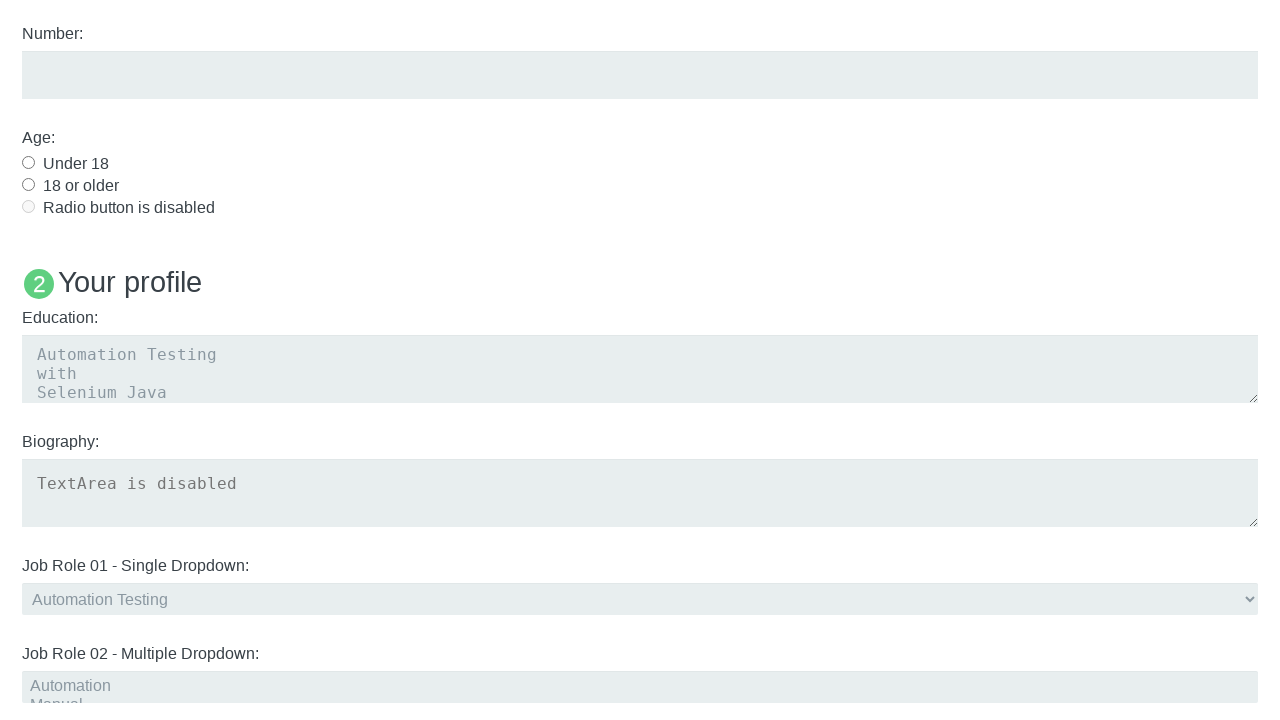